Tests double-click functionality on a jQuery demo page by performing multiple double-clicks on an element within an iframe

Starting URL: https://api.jquery.com/dblclick/

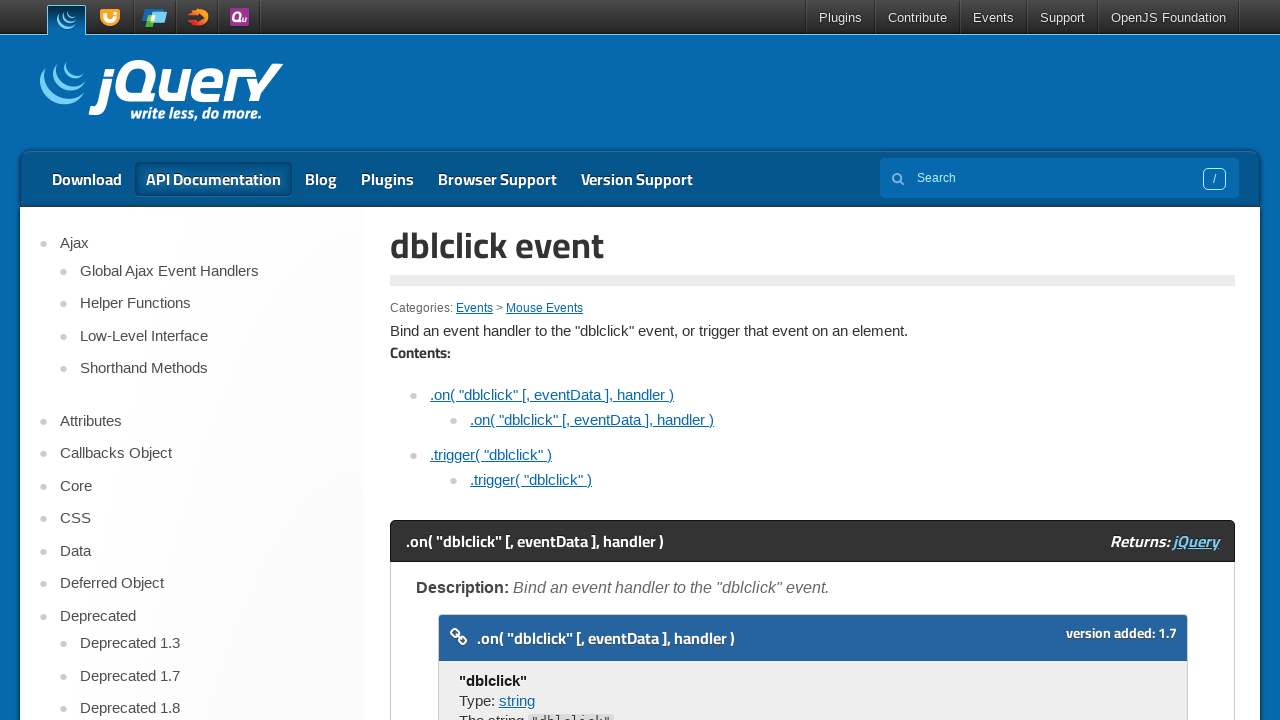

Located the iframe containing the demo element
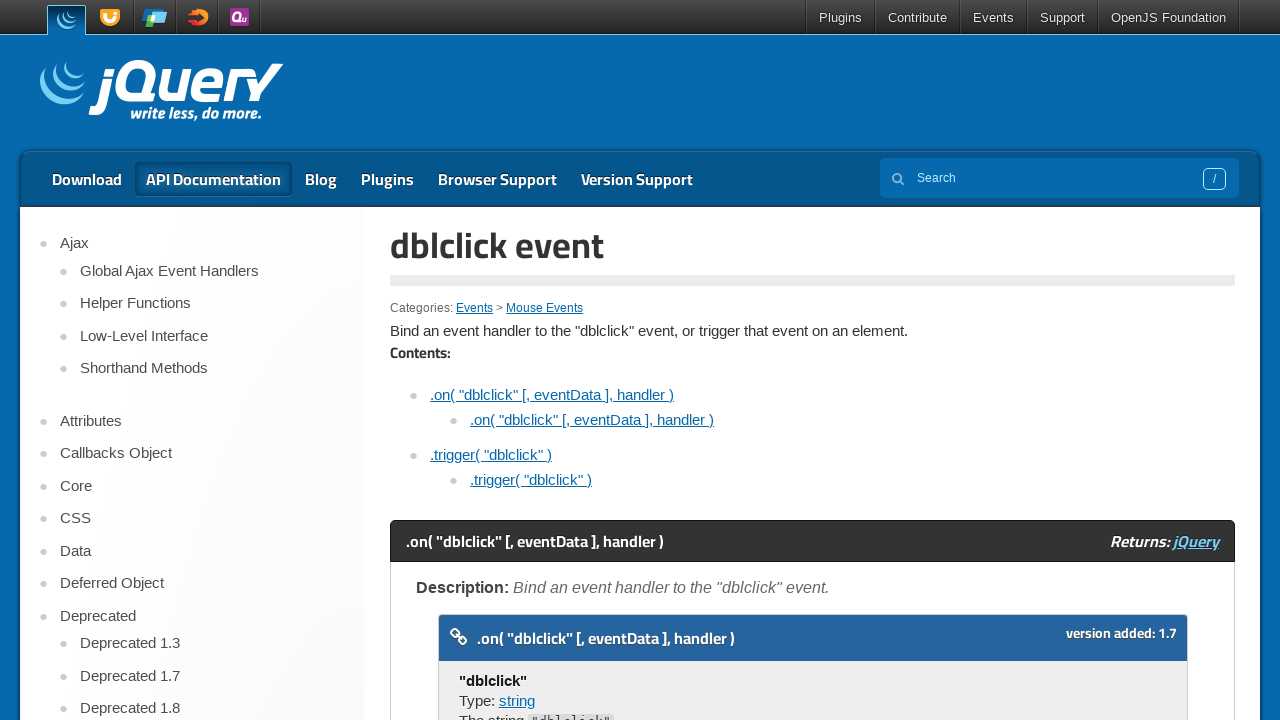

Located the element to double-click within the iframe
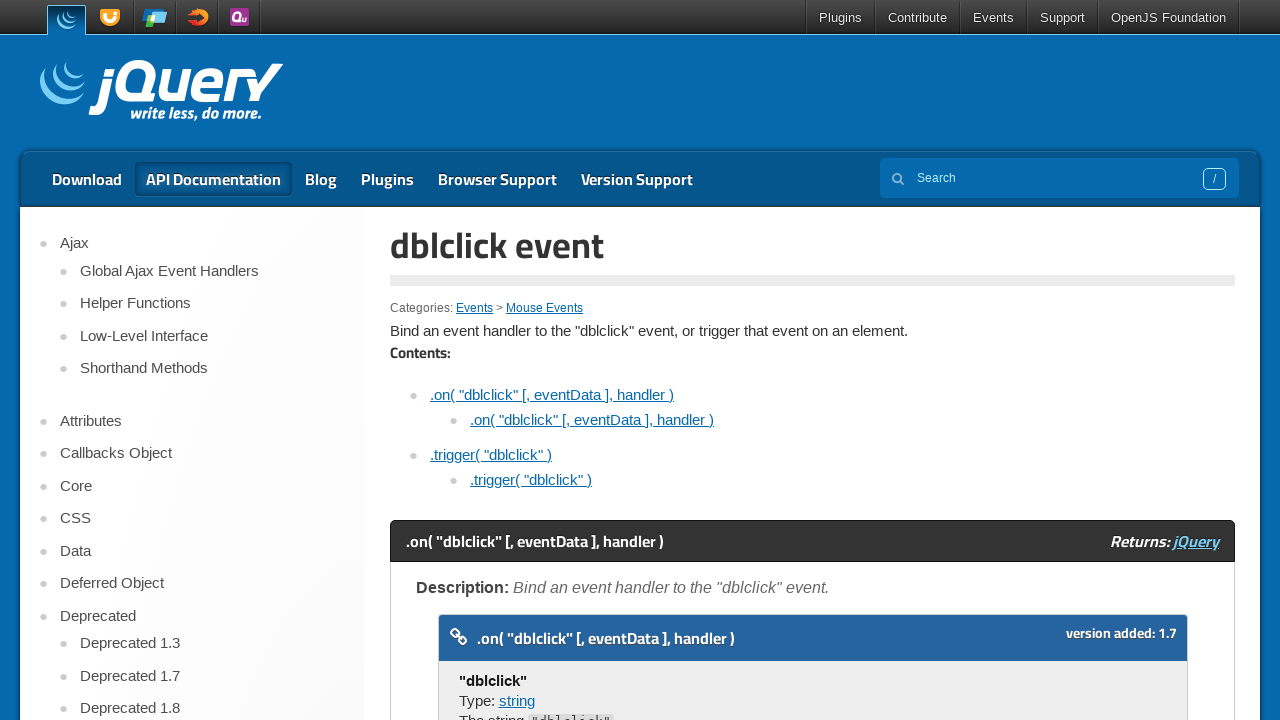

Performed first double-click on the element at (478, 360) on iframe >> nth=0 >> internal:control=enter-frame >> xpath=//html//body//div >> nt
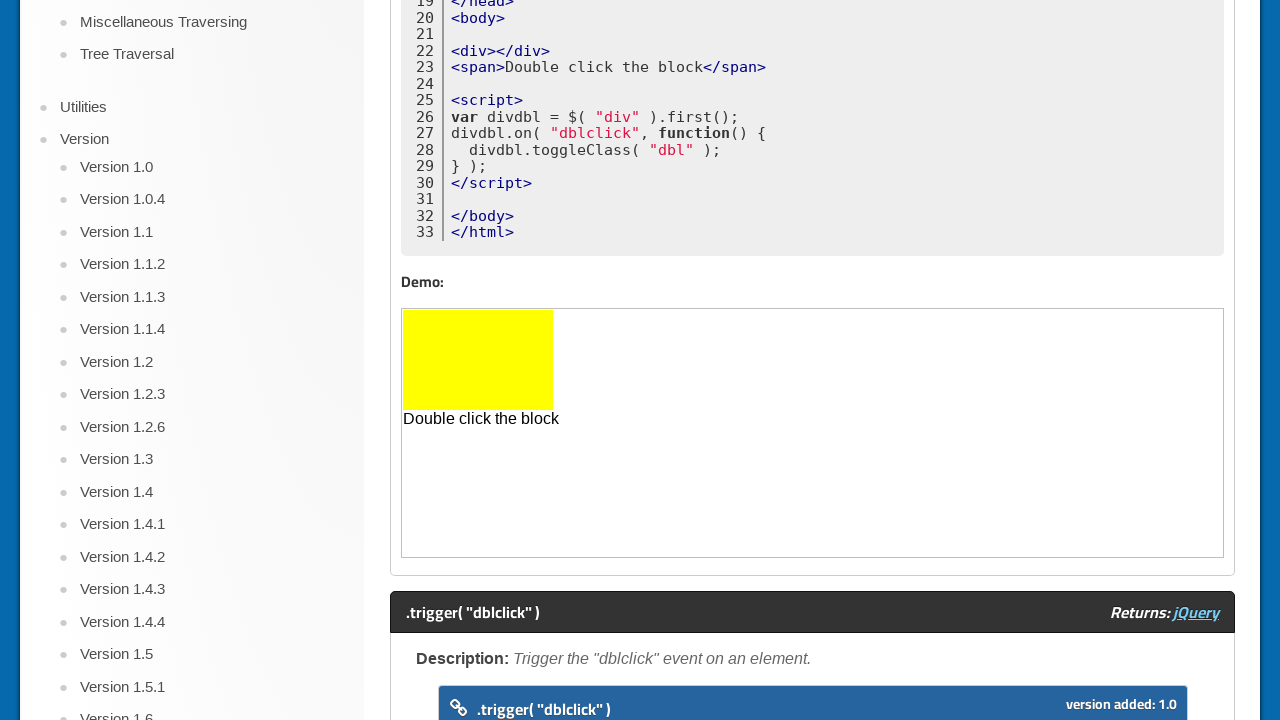

Waited 3 seconds after first double-click
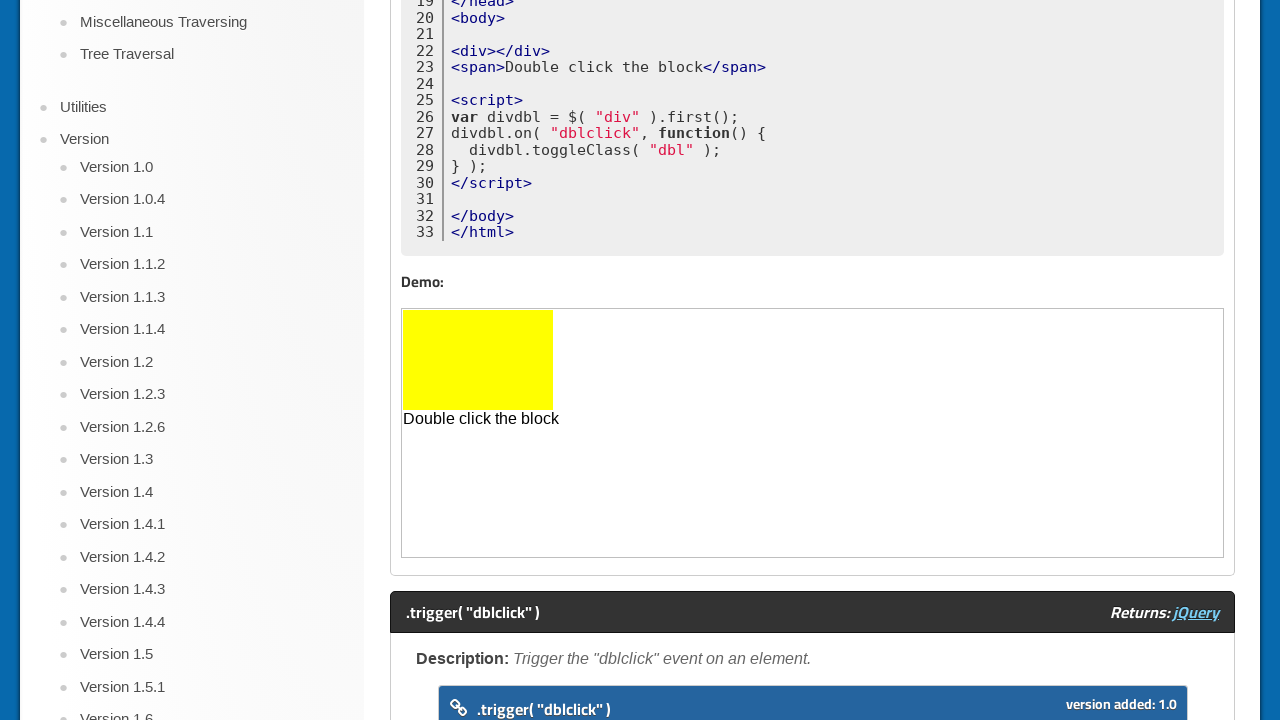

Performed second double-click on the element at (478, 360) on iframe >> nth=0 >> internal:control=enter-frame >> xpath=//html//body//div >> nt
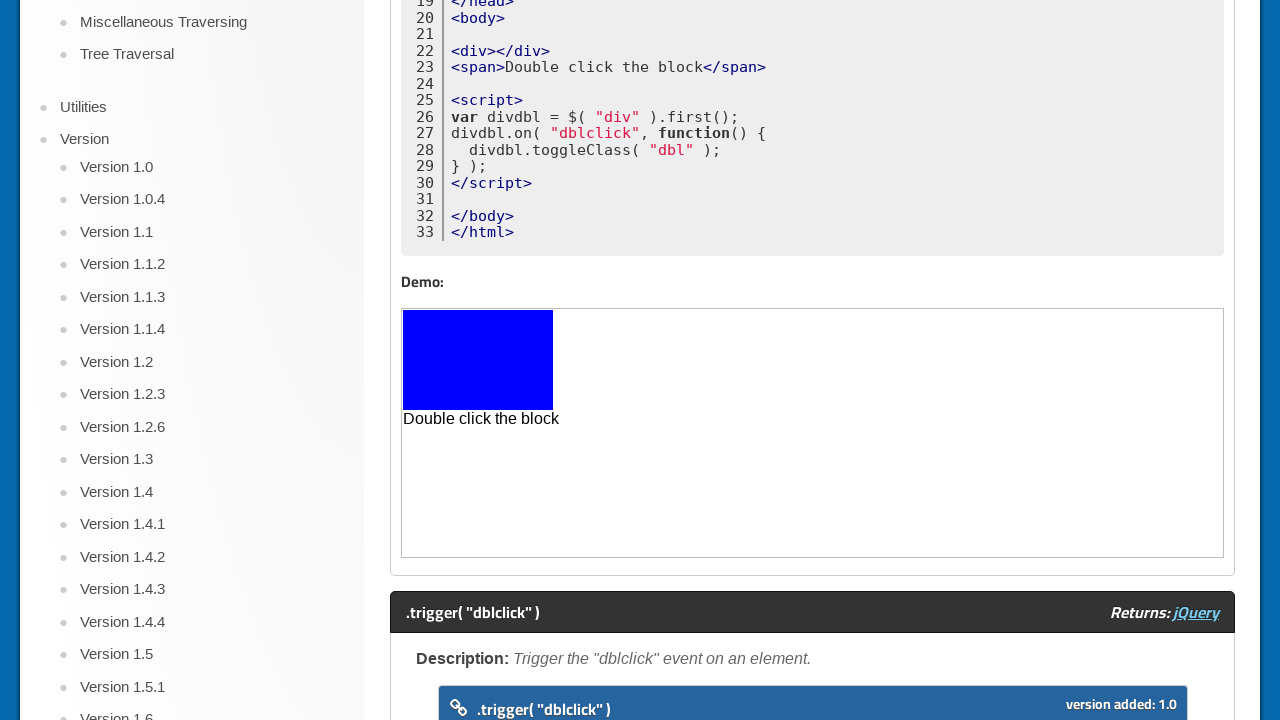

Waited 3 seconds after second double-click
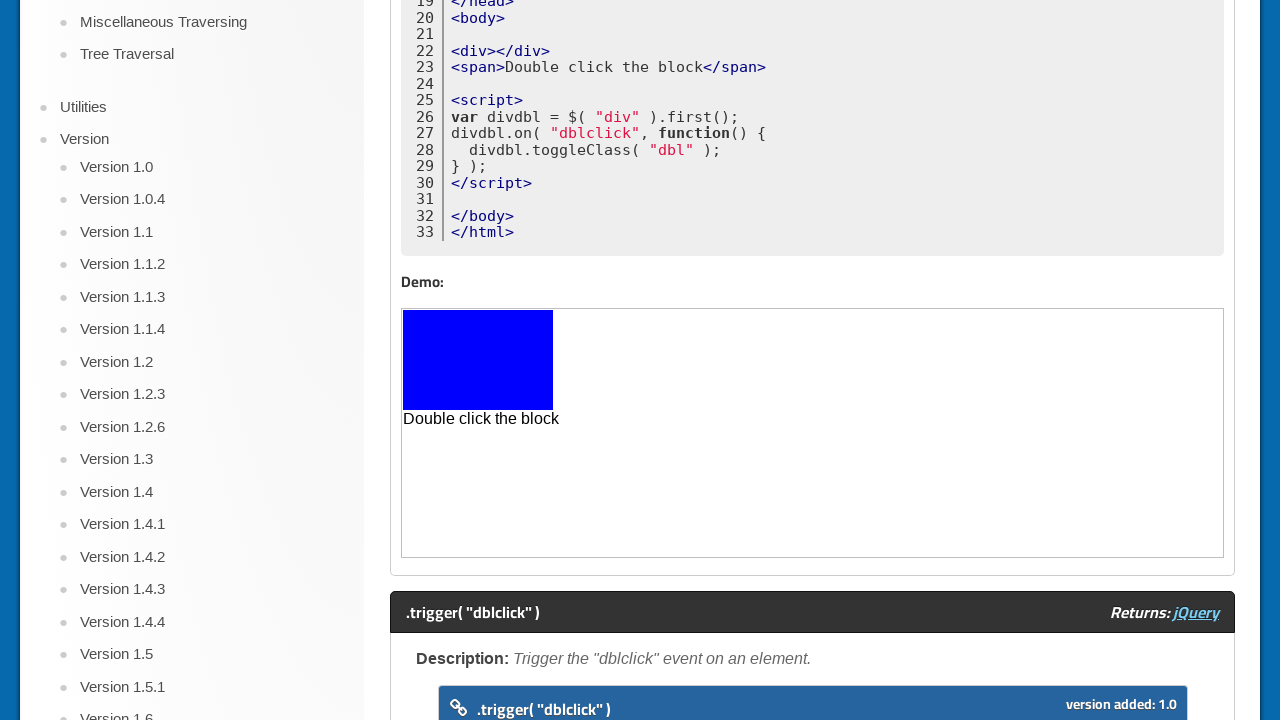

Performed third double-click on the element at (478, 360) on iframe >> nth=0 >> internal:control=enter-frame >> xpath=//html//body//div >> nt
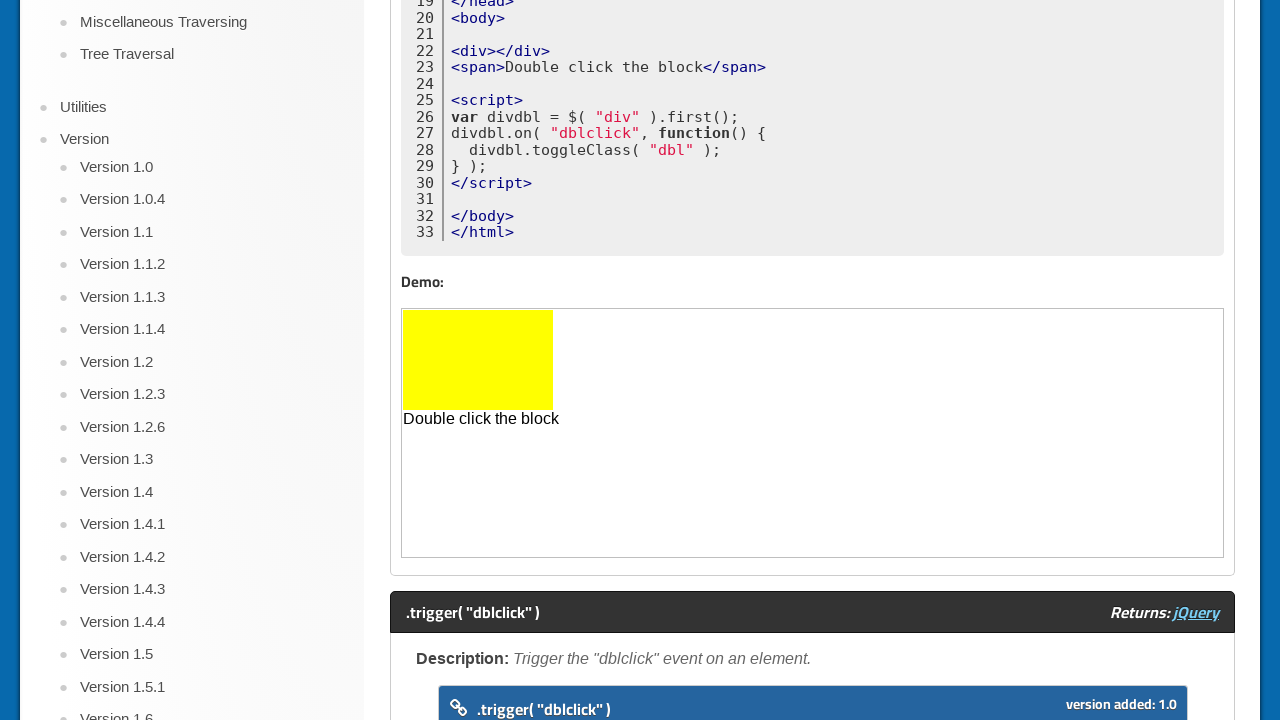

Waited 3 seconds after third double-click
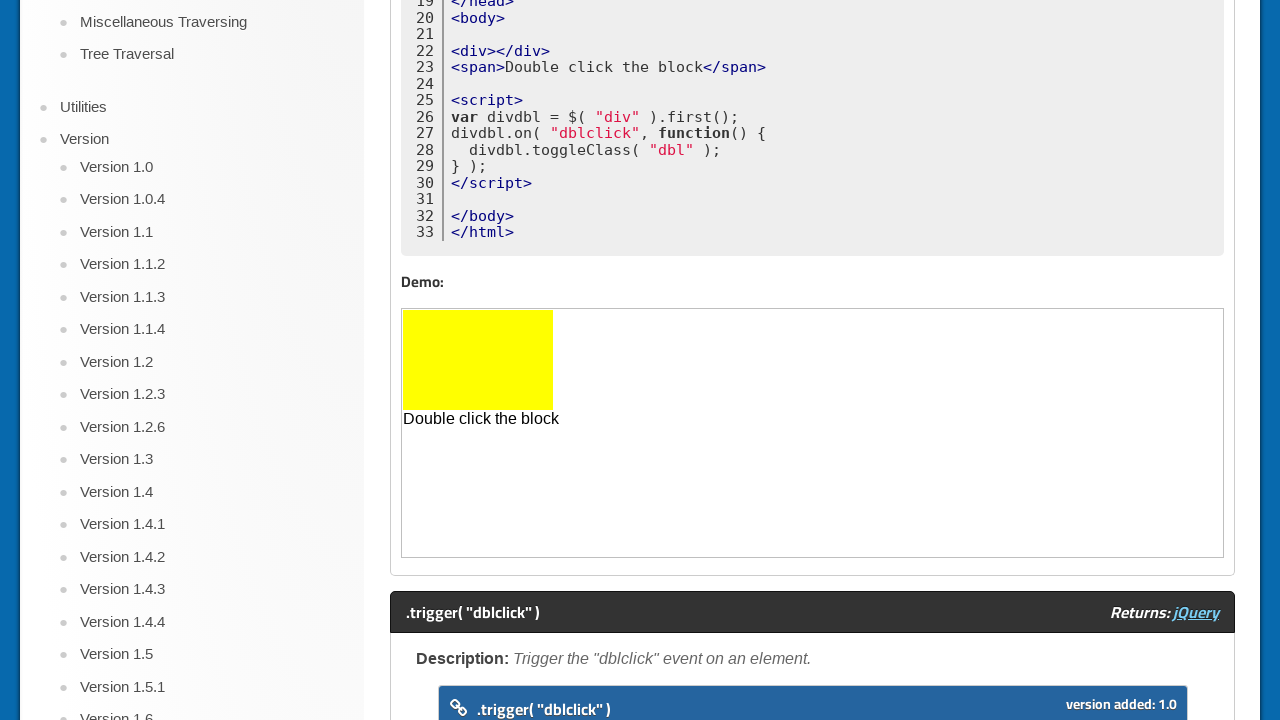

Performed fourth double-click on the element at (478, 360) on iframe >> nth=0 >> internal:control=enter-frame >> xpath=//html//body//div >> nt
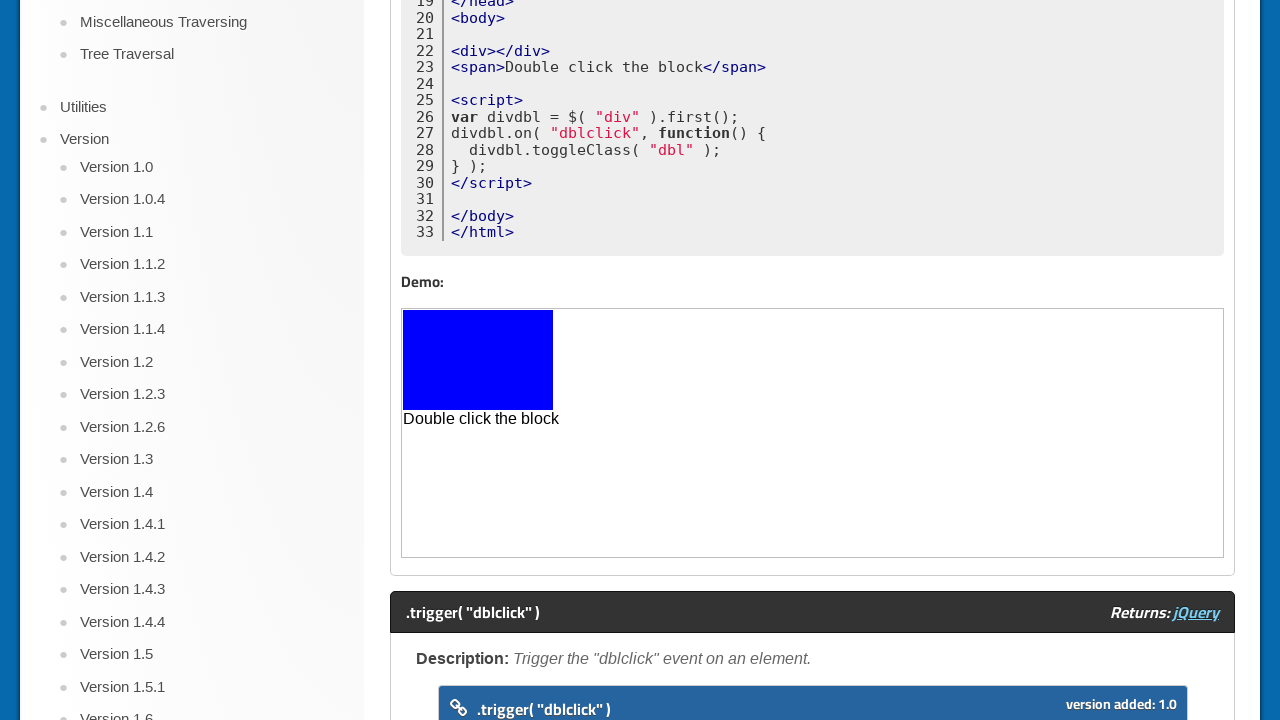

Waited 3 seconds after fourth double-click
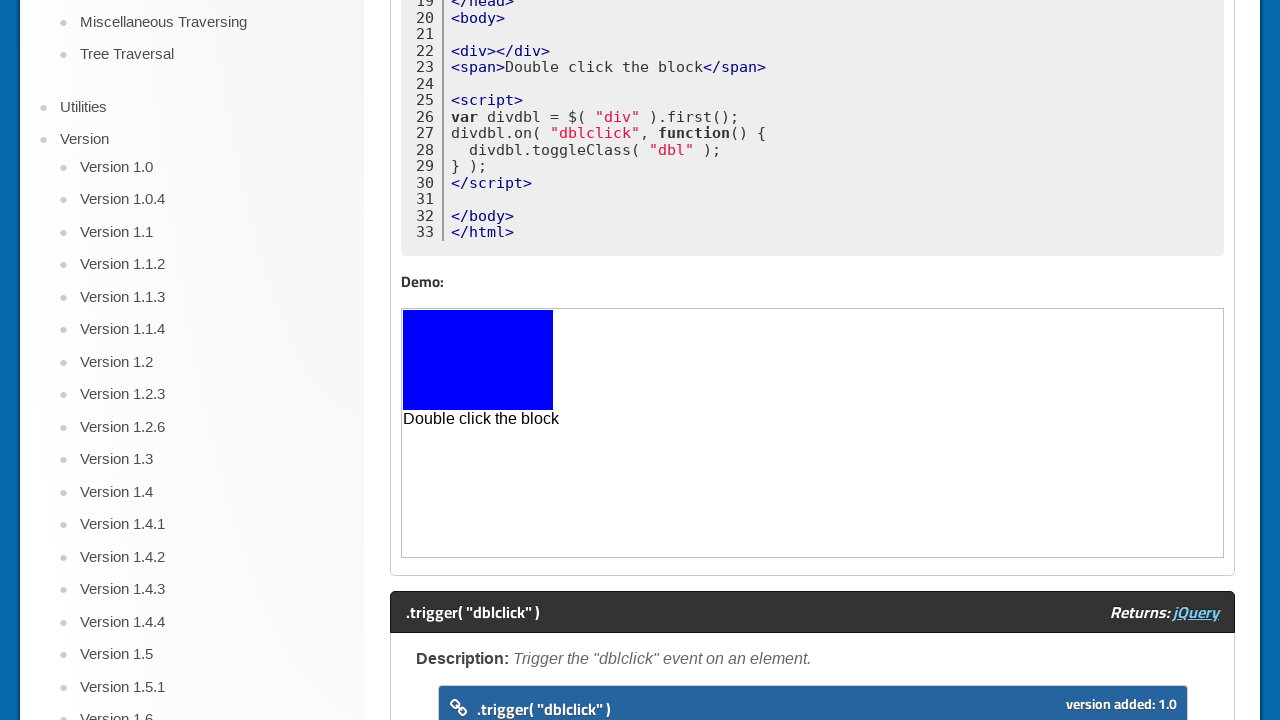

Performed fifth double-click on the element at (478, 360) on iframe >> nth=0 >> internal:control=enter-frame >> xpath=//html//body//div >> nt
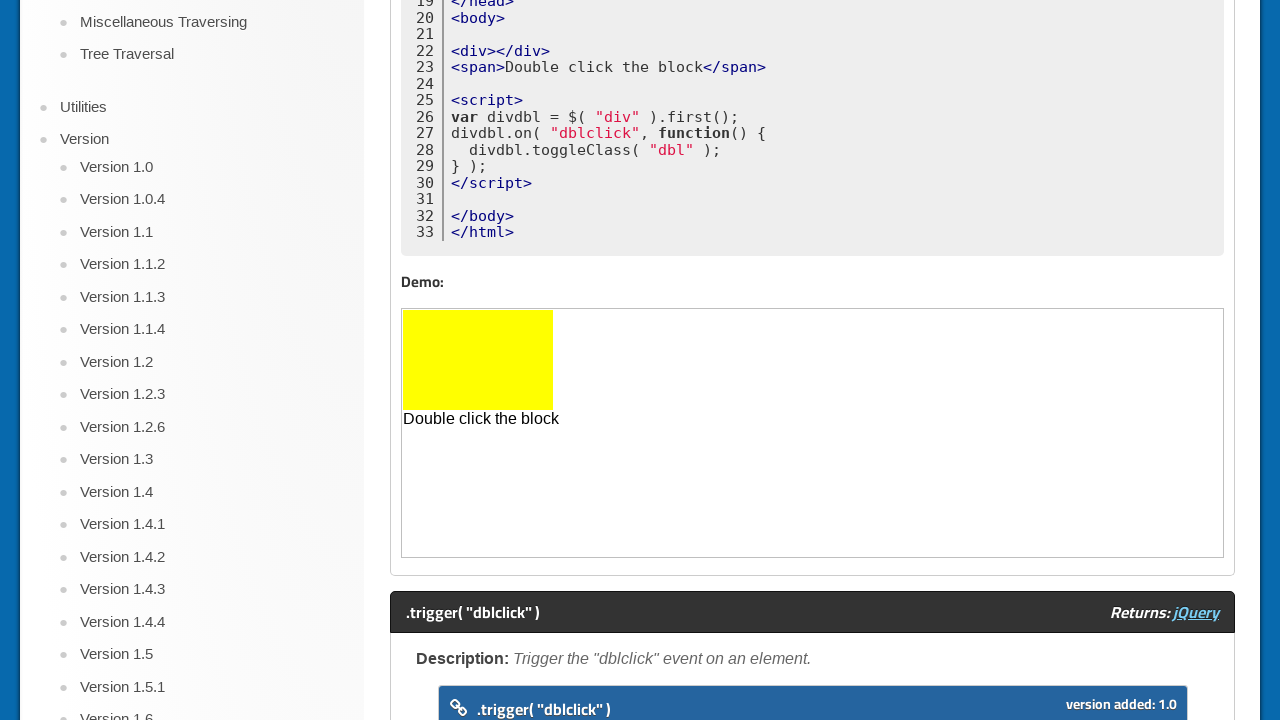

Waited 3 seconds after fifth double-click
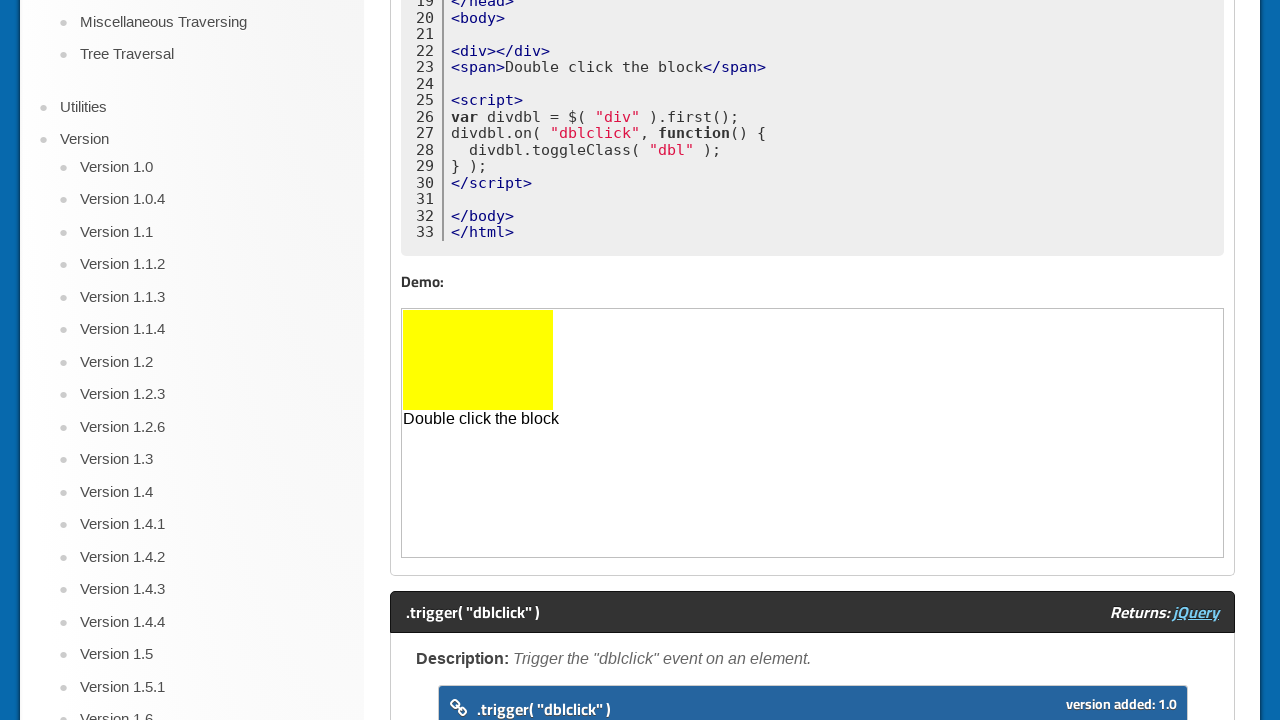

Performed sixth double-click on the element at (478, 360) on iframe >> nth=0 >> internal:control=enter-frame >> xpath=//html//body//div >> nt
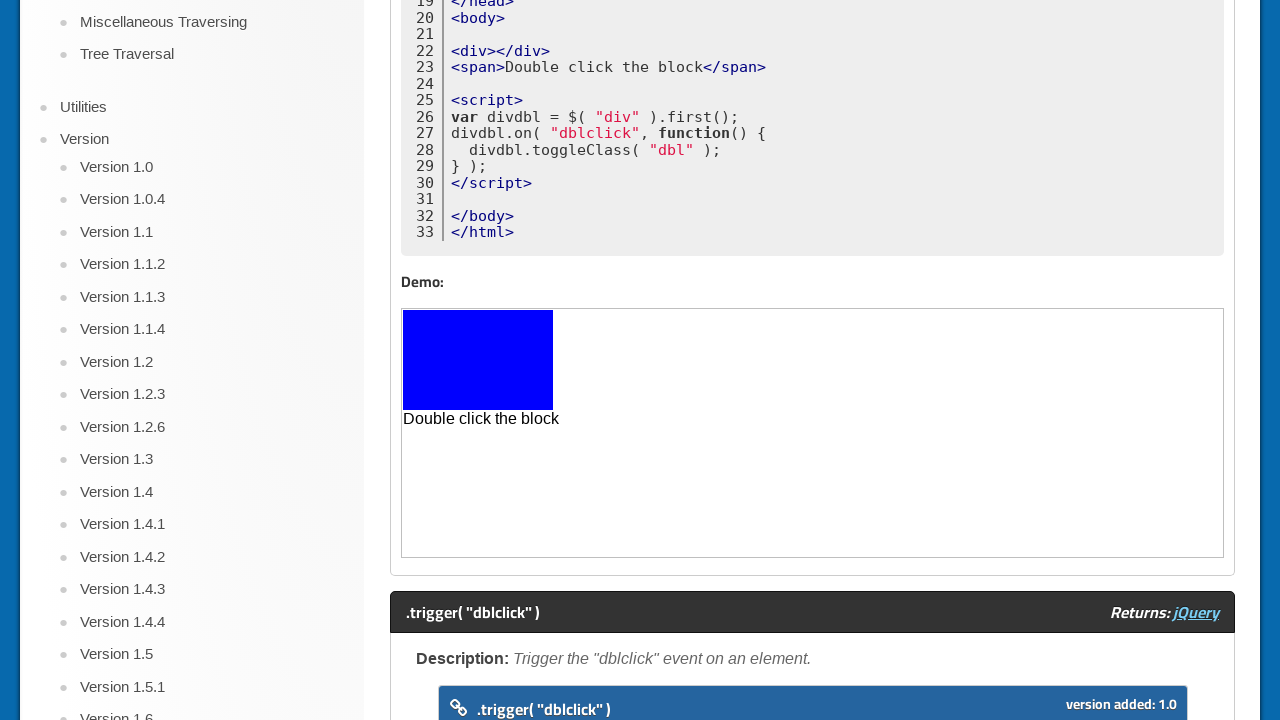

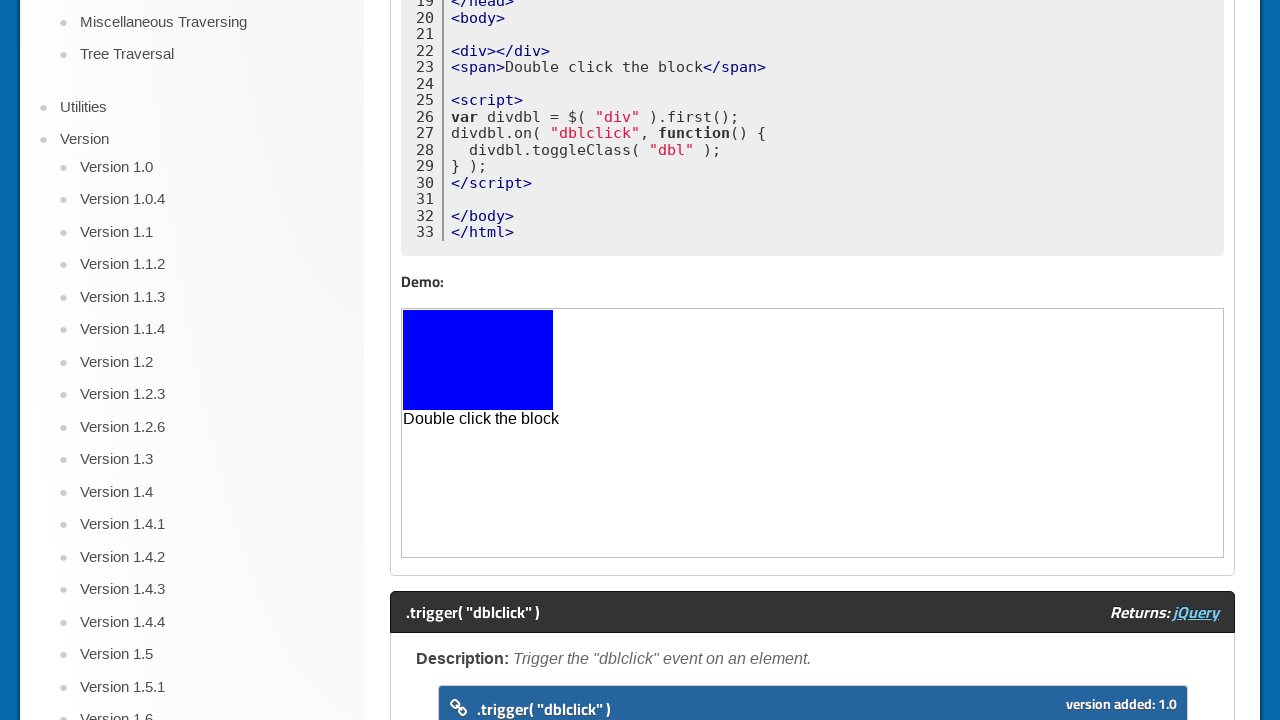